Tests form submission by filling in user name, email, current address, and permanent address fields, then submitting and verifying the output

Starting URL: https://demoqa.com/text-box

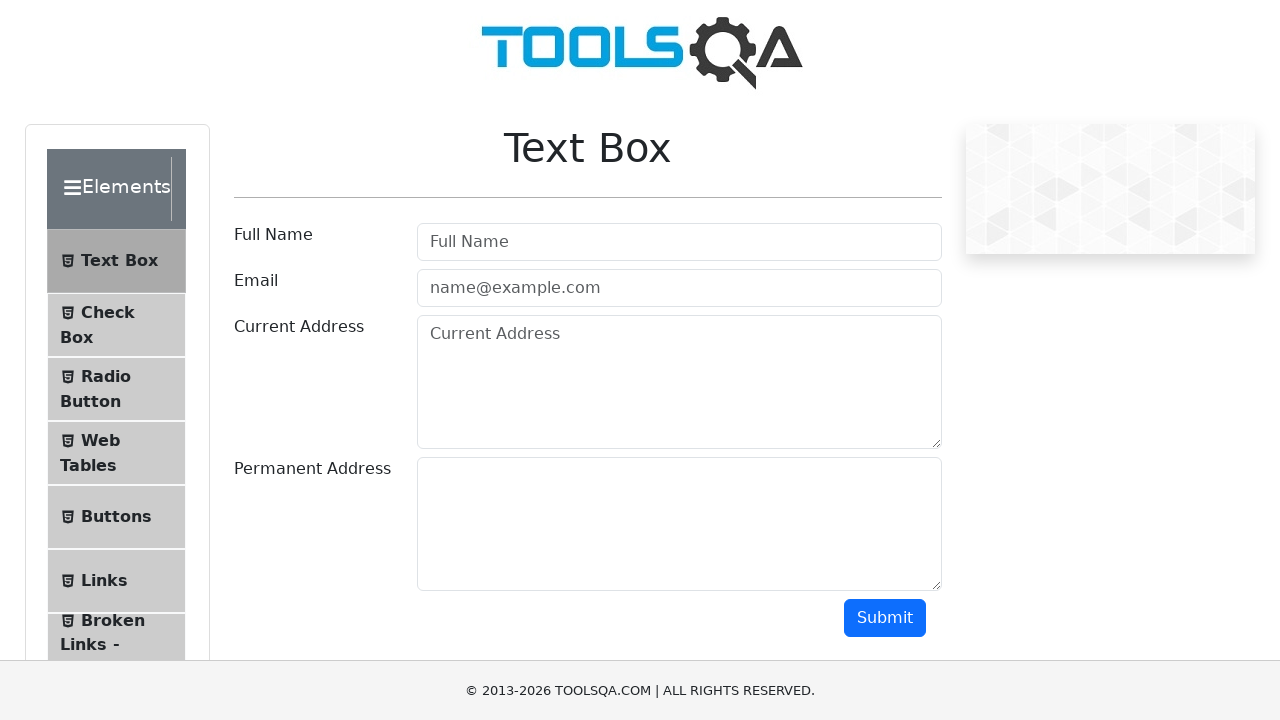

Filled user name field with 'Test User' on #userName
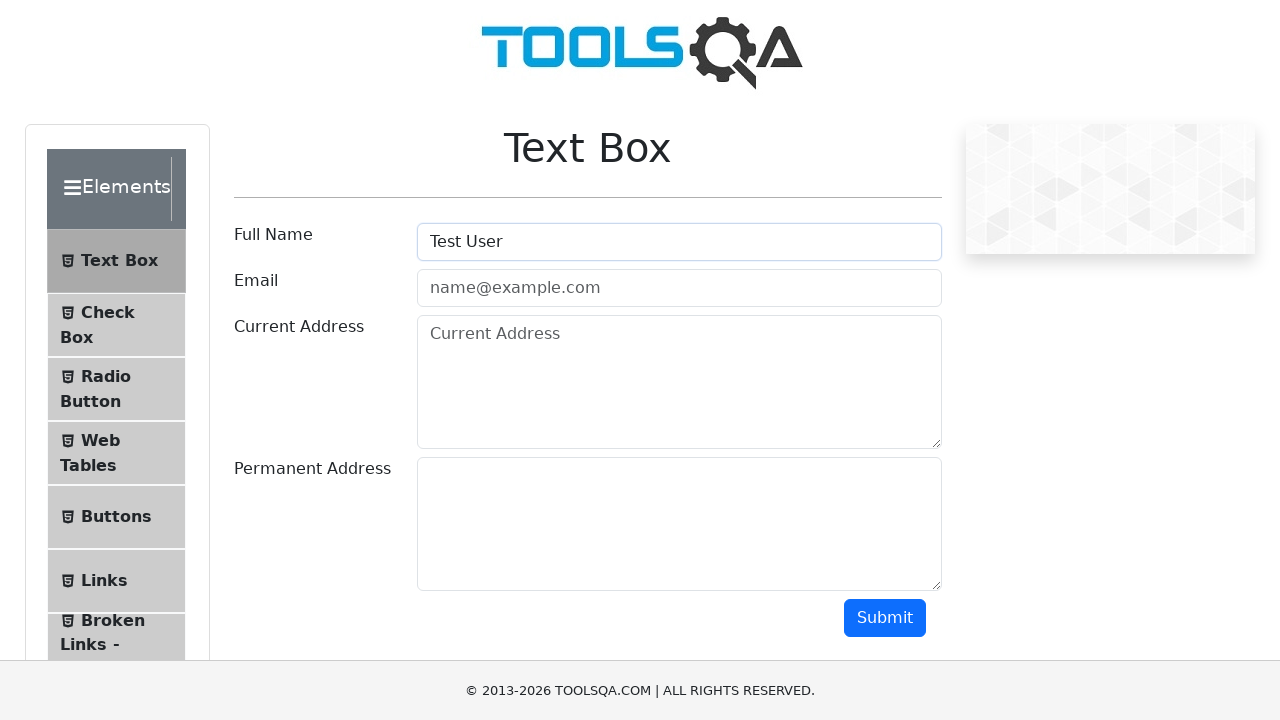

Filled email field with 'provashish@gmail.com' on [type=email]
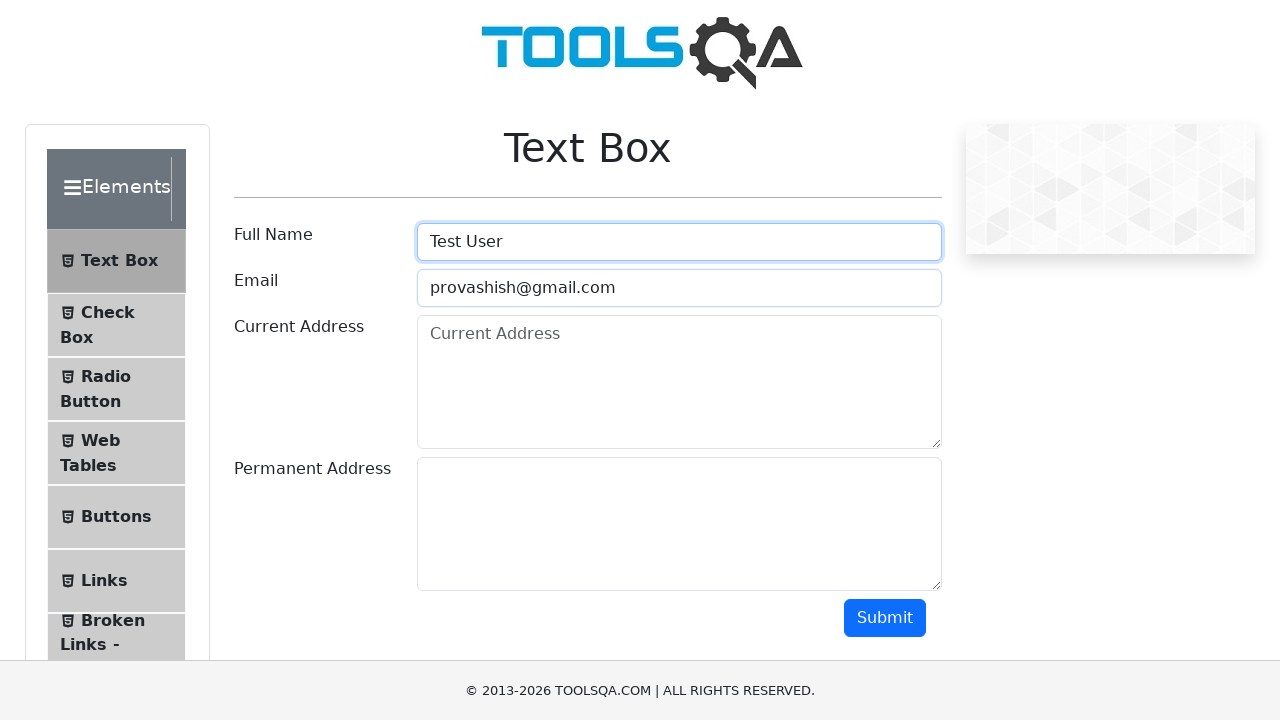

Located all form control elements
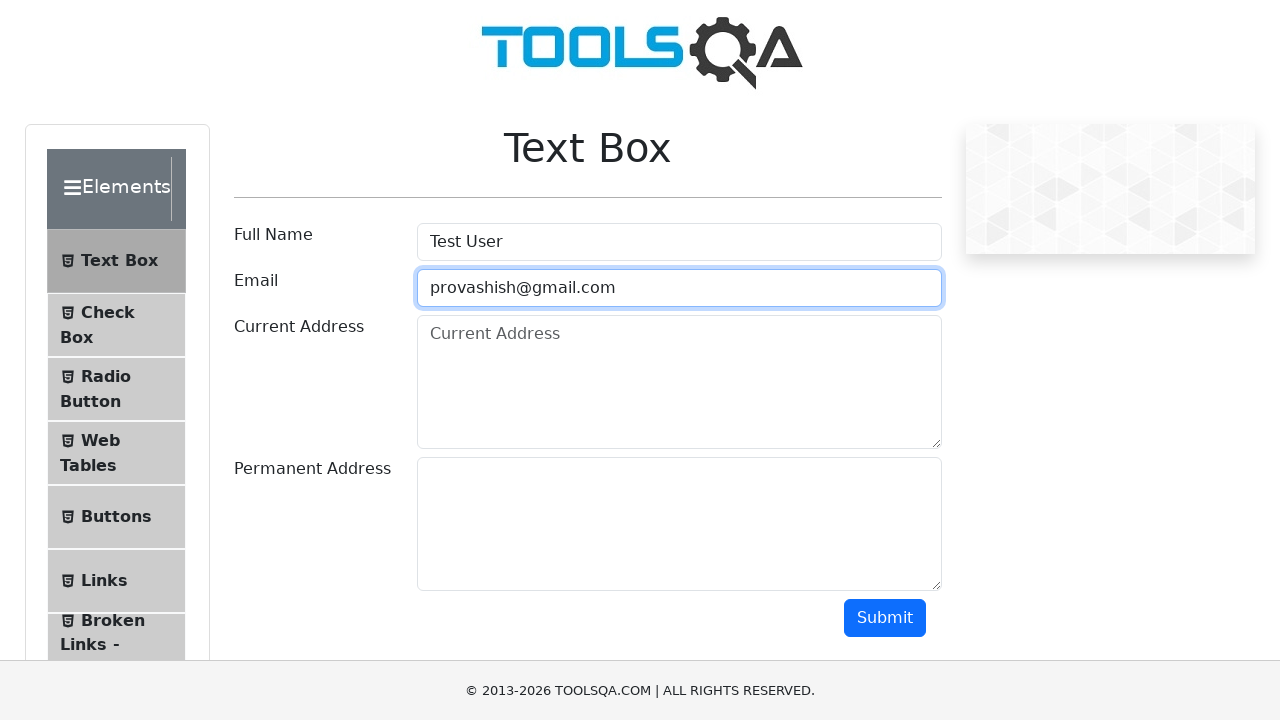

Filled current address field with 'Dhaka' on .form-control >> nth=2
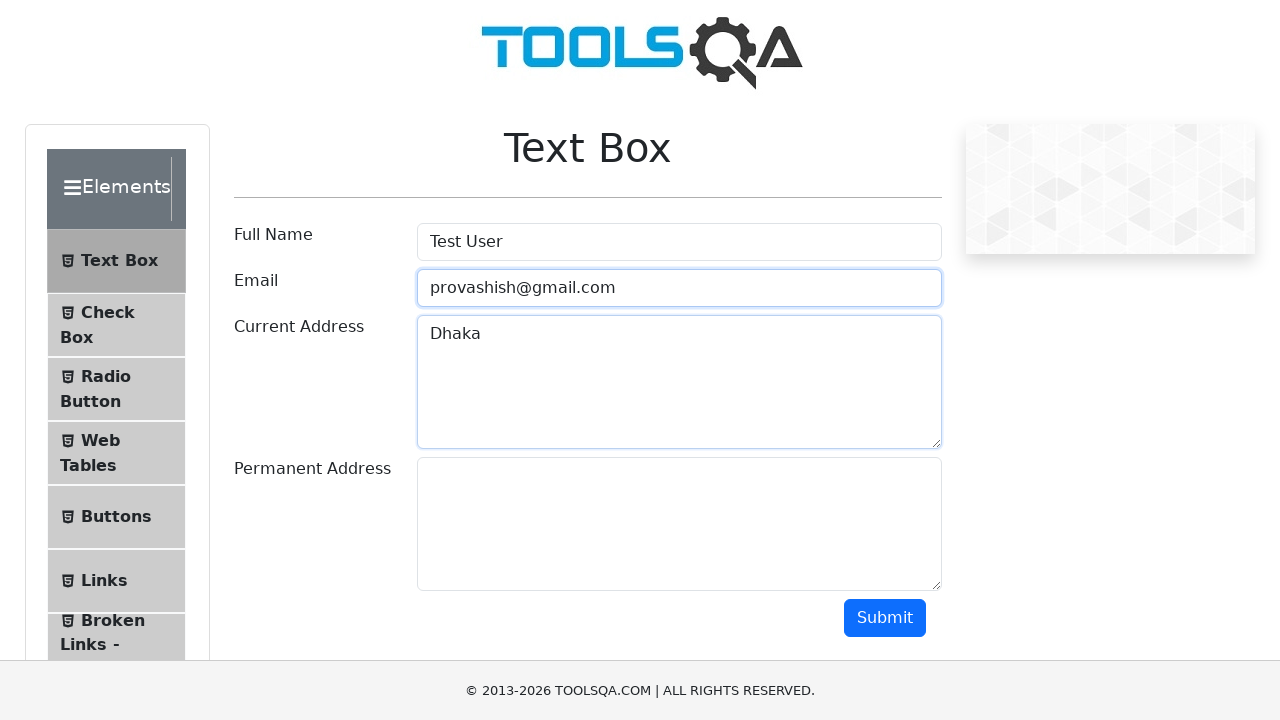

Filled permanent address field with 'Dhaka' on .form-control >> nth=3
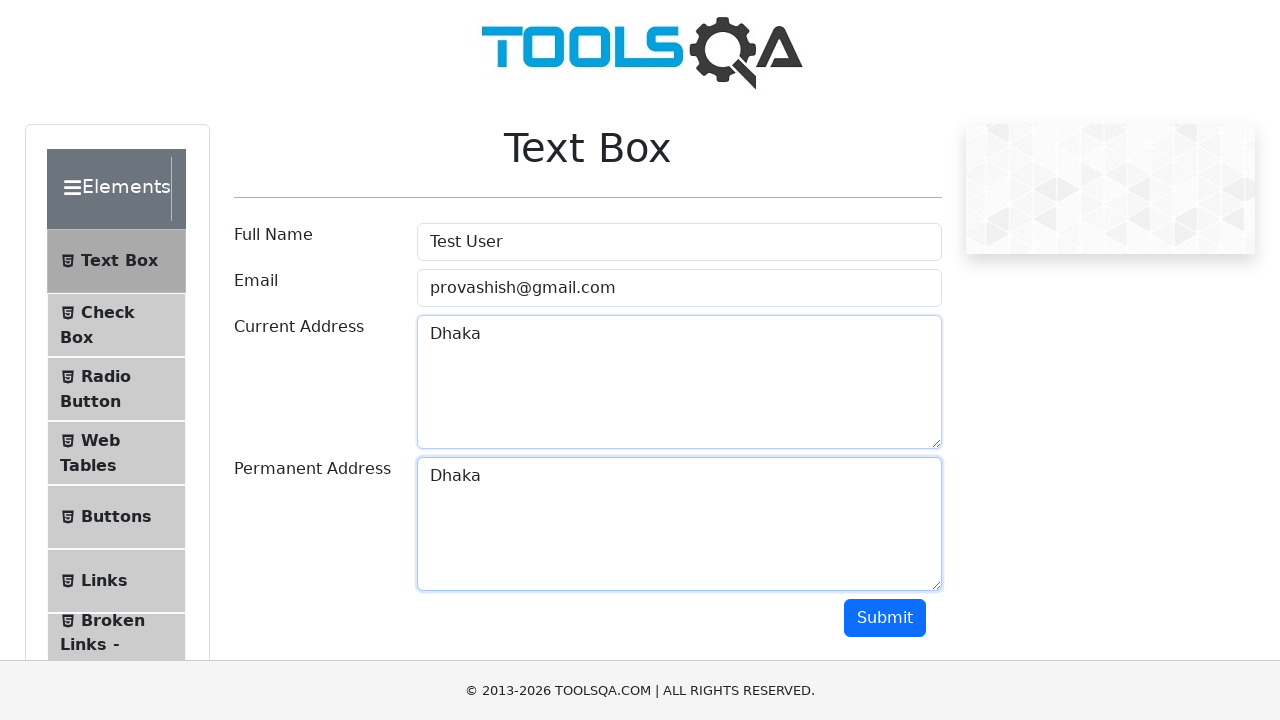

Scrolled down 500 pixels to reveal submit button
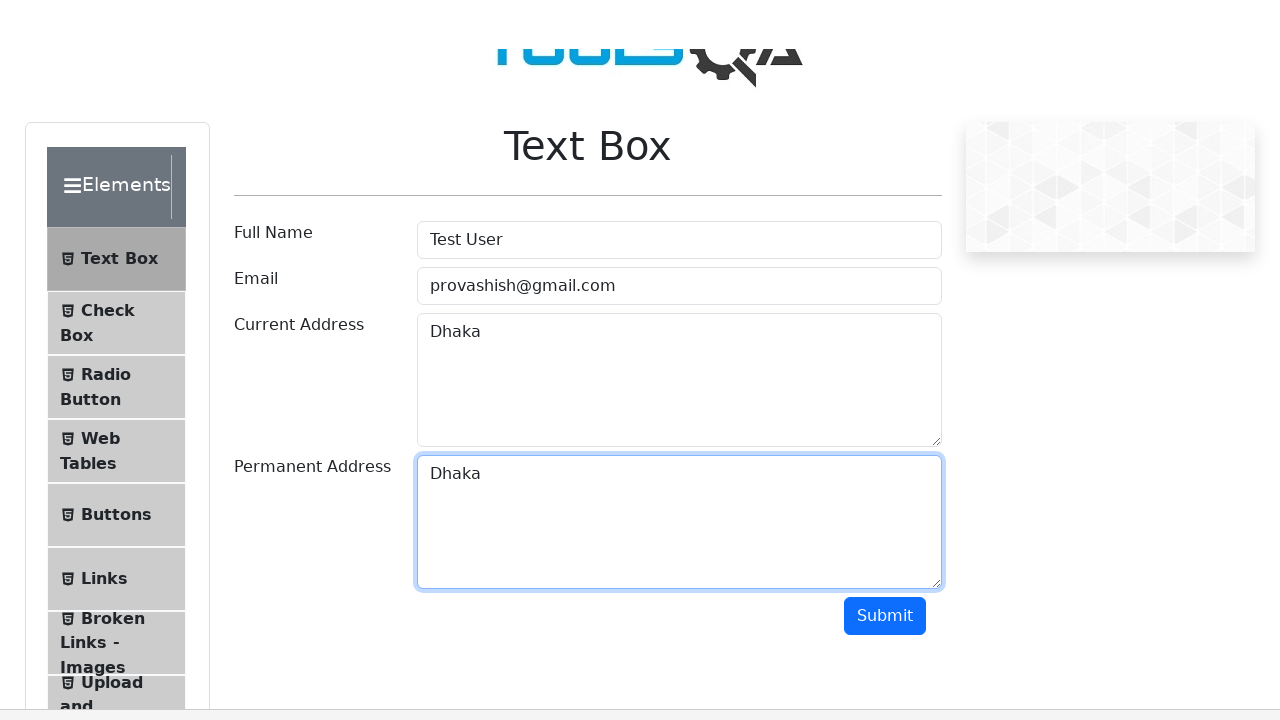

Clicked submit button to submit form at (885, 118) on button >> nth=1
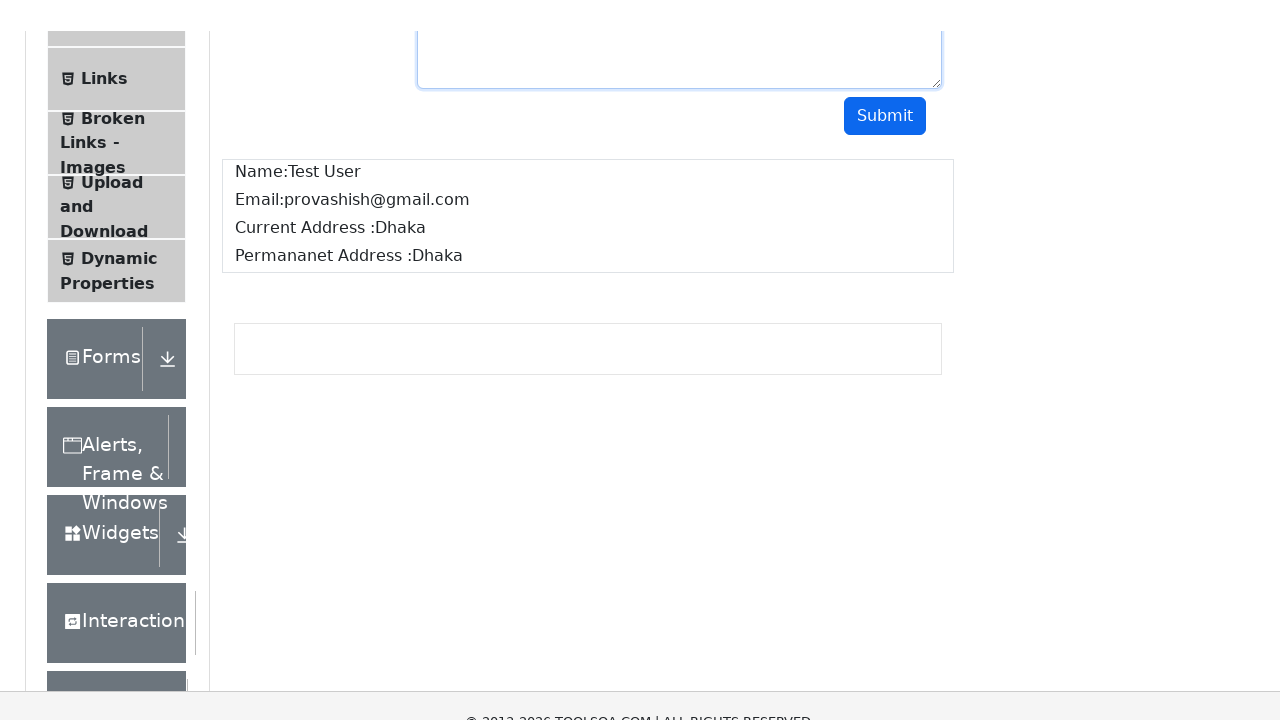

Output section appeared after form submission
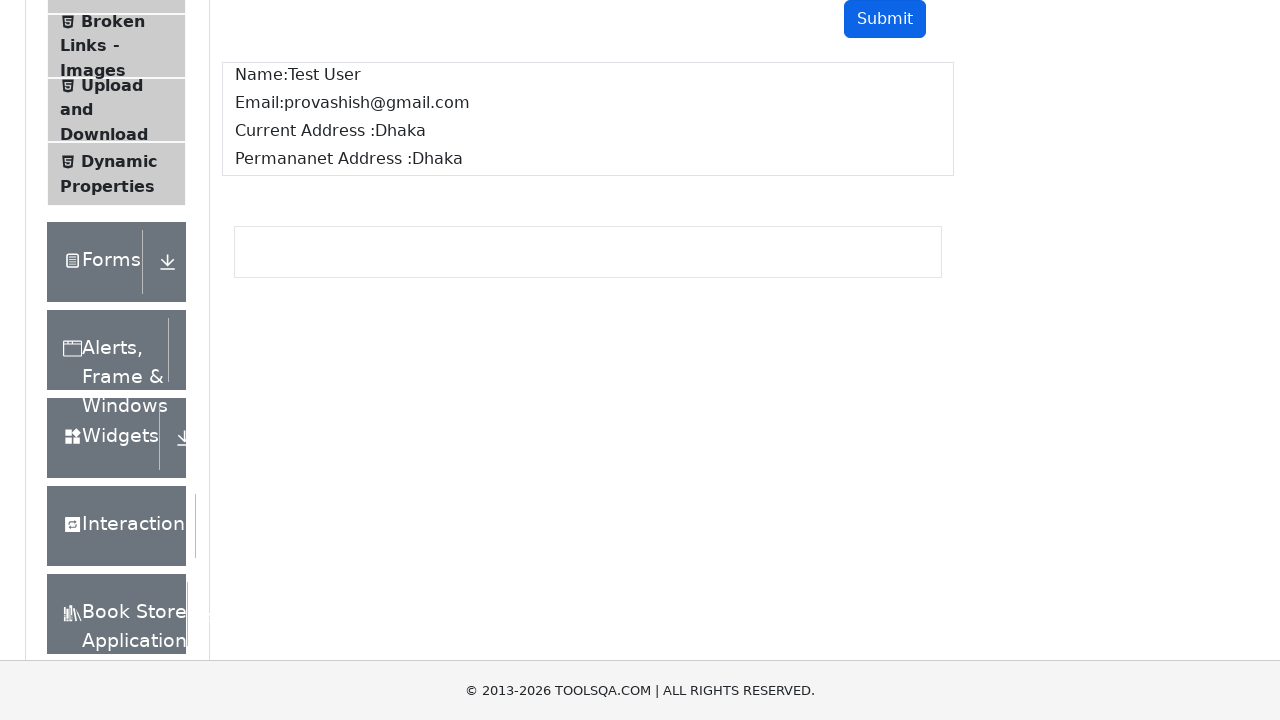

Retrieved output text from submission result
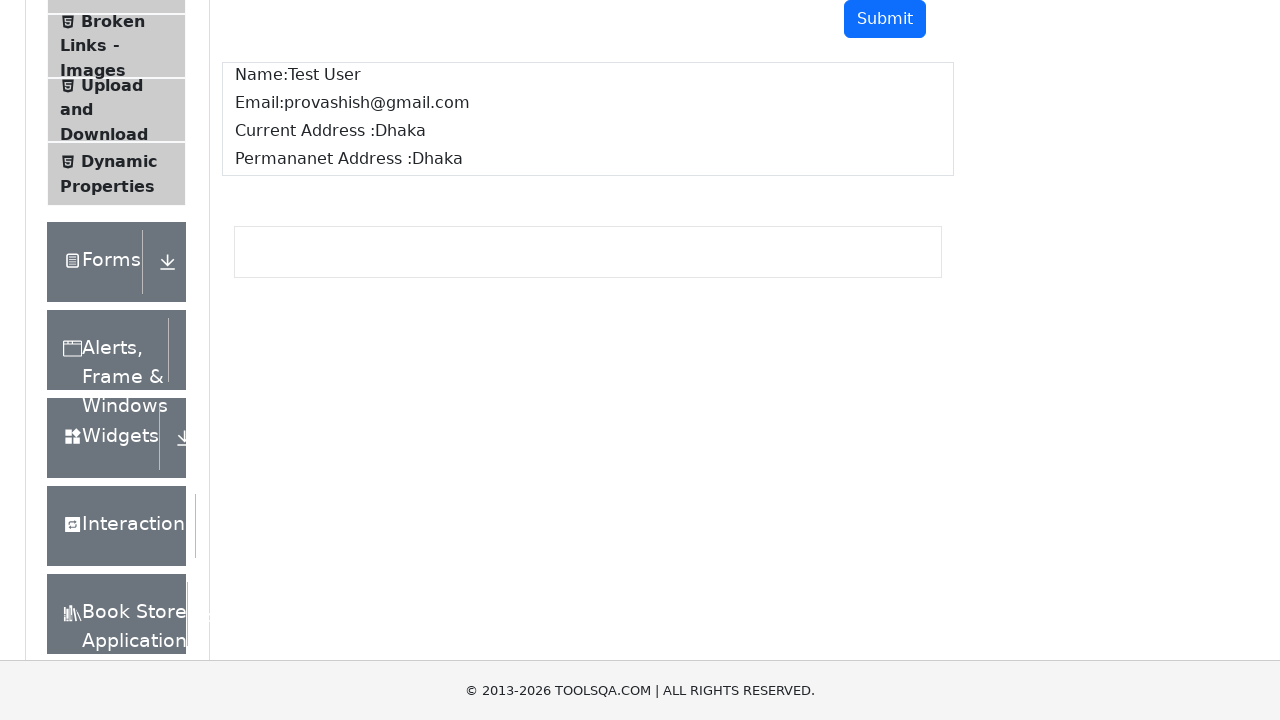

Verified 'Test User' is present in output
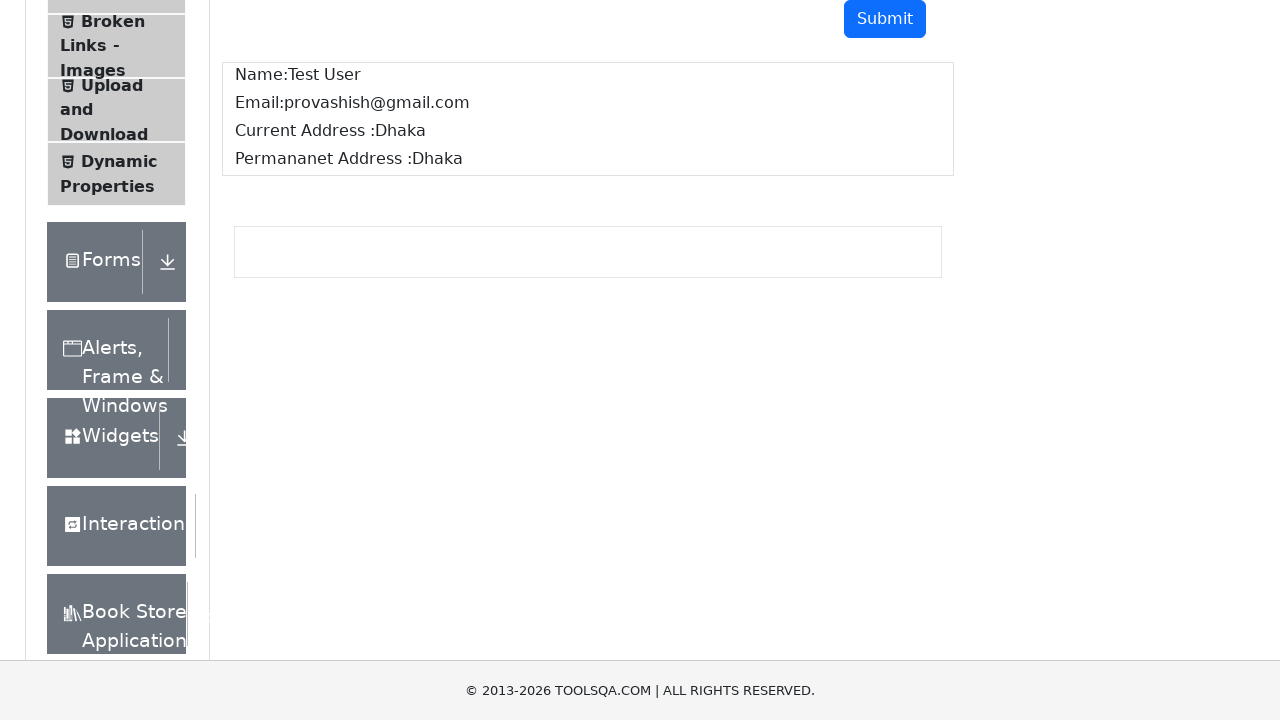

Verified 'provashish@gmail.com' is present in output
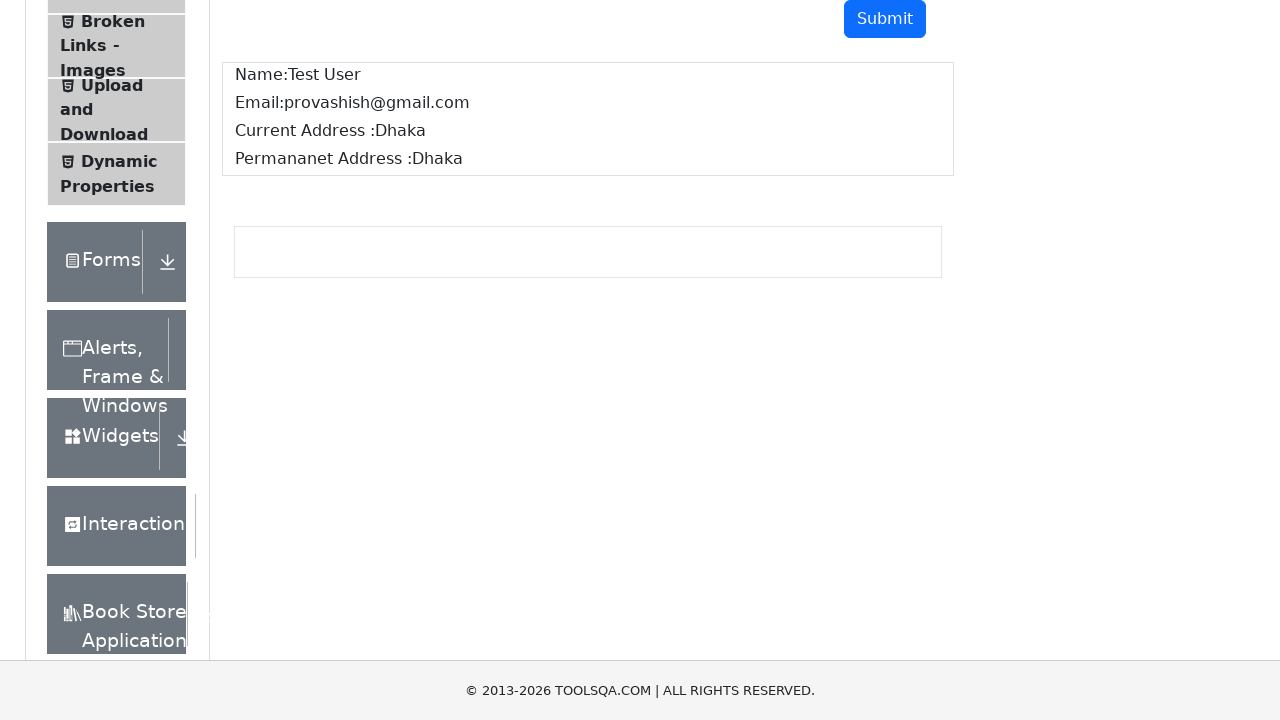

Verified 'Dhaka' is present in output
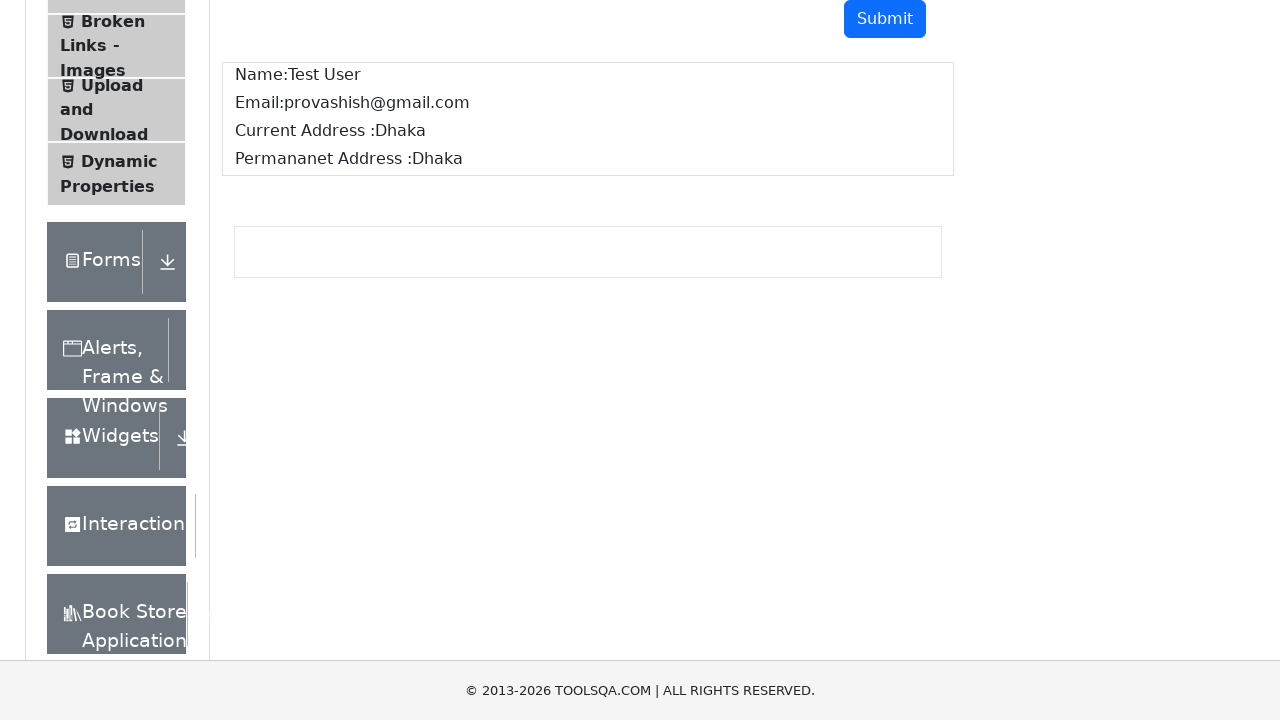

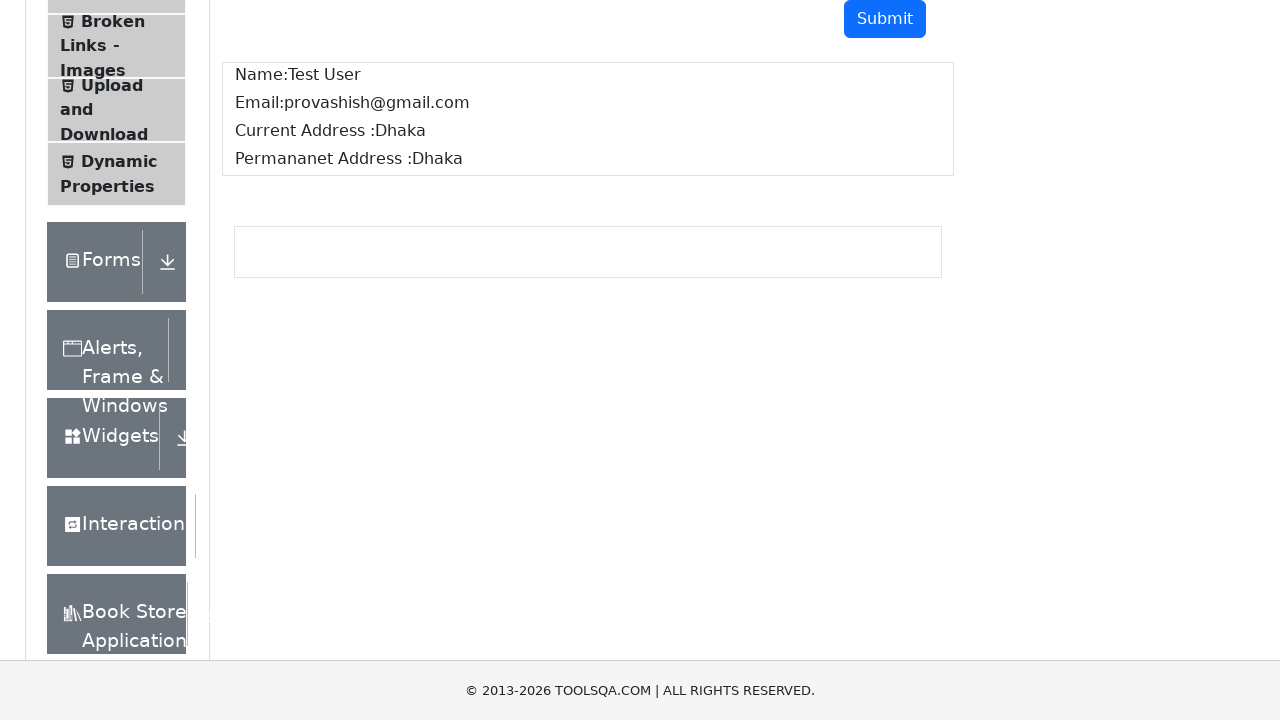